Tests dynamic content loading by clicking the Start button and verifying that "Hello World!" text appears after loading completes (alternative implementation)

Starting URL: https://the-internet.herokuapp.com/dynamic_loading/1

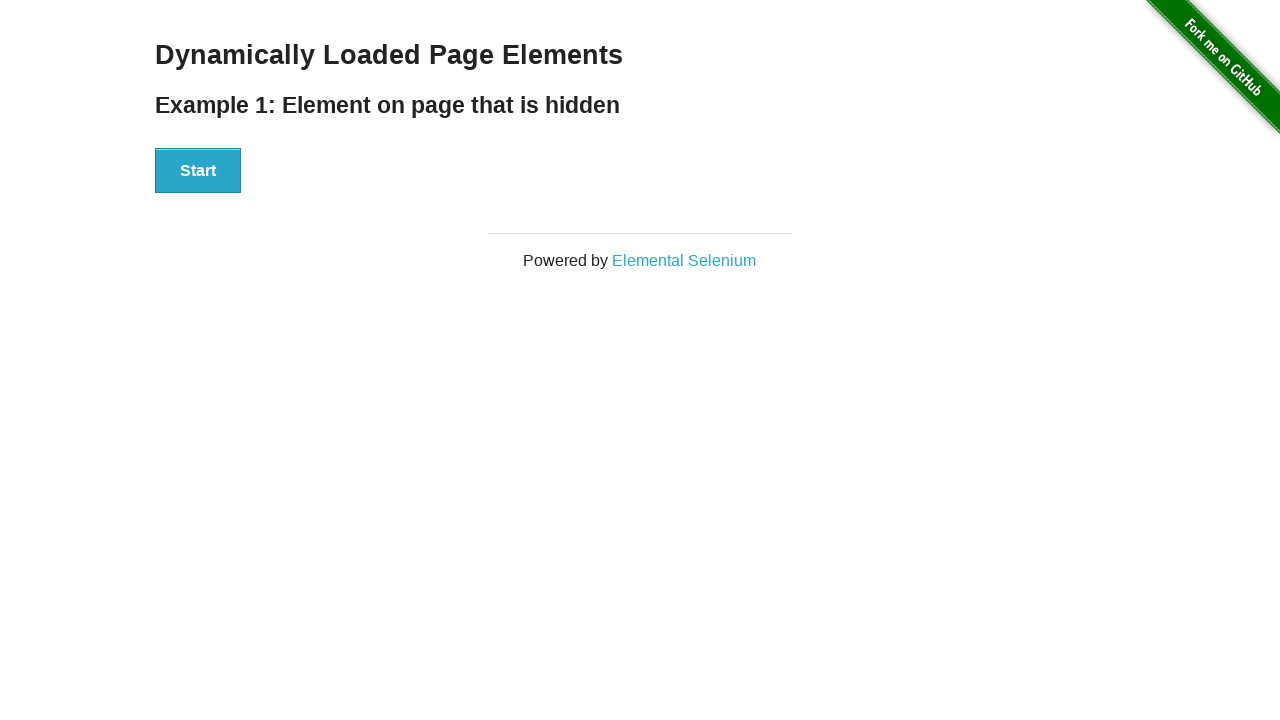

Clicked the Start button to initiate dynamic content loading at (198, 171) on xpath=//button
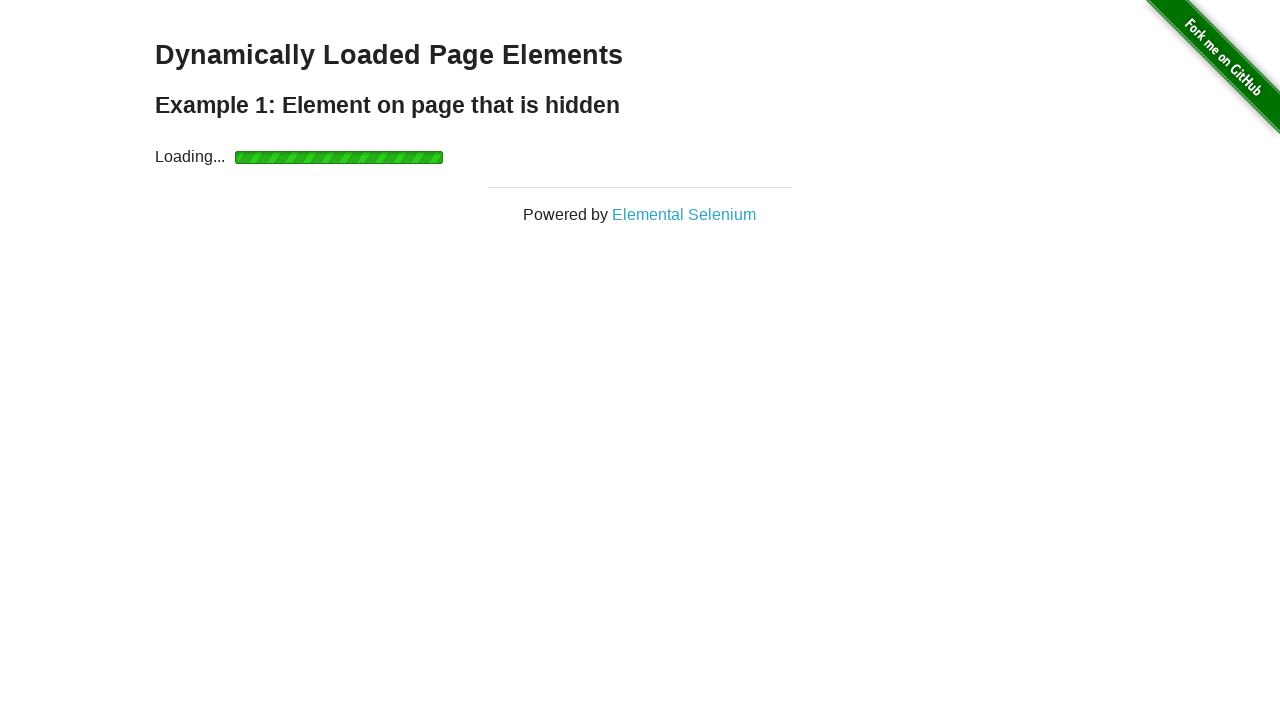

Waited for 'Hello World!' text to become visible after loading completes
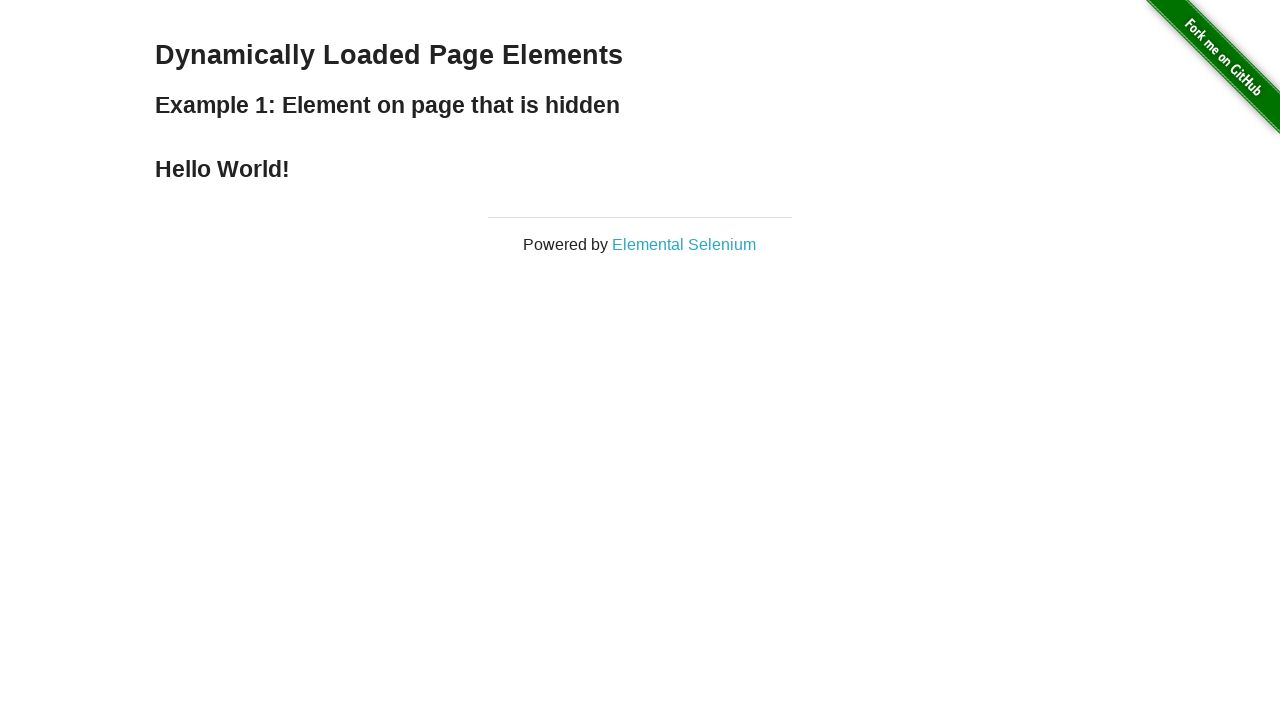

Verified that 'Hello World!' text is displayed correctly
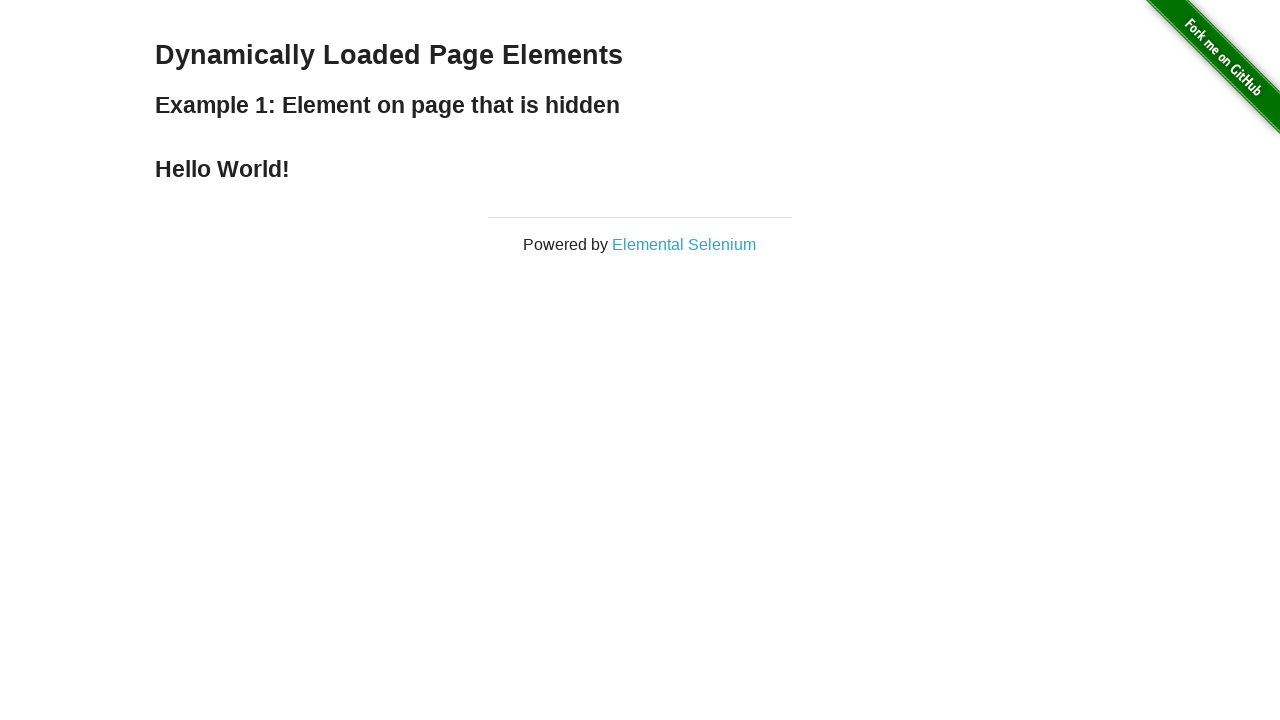

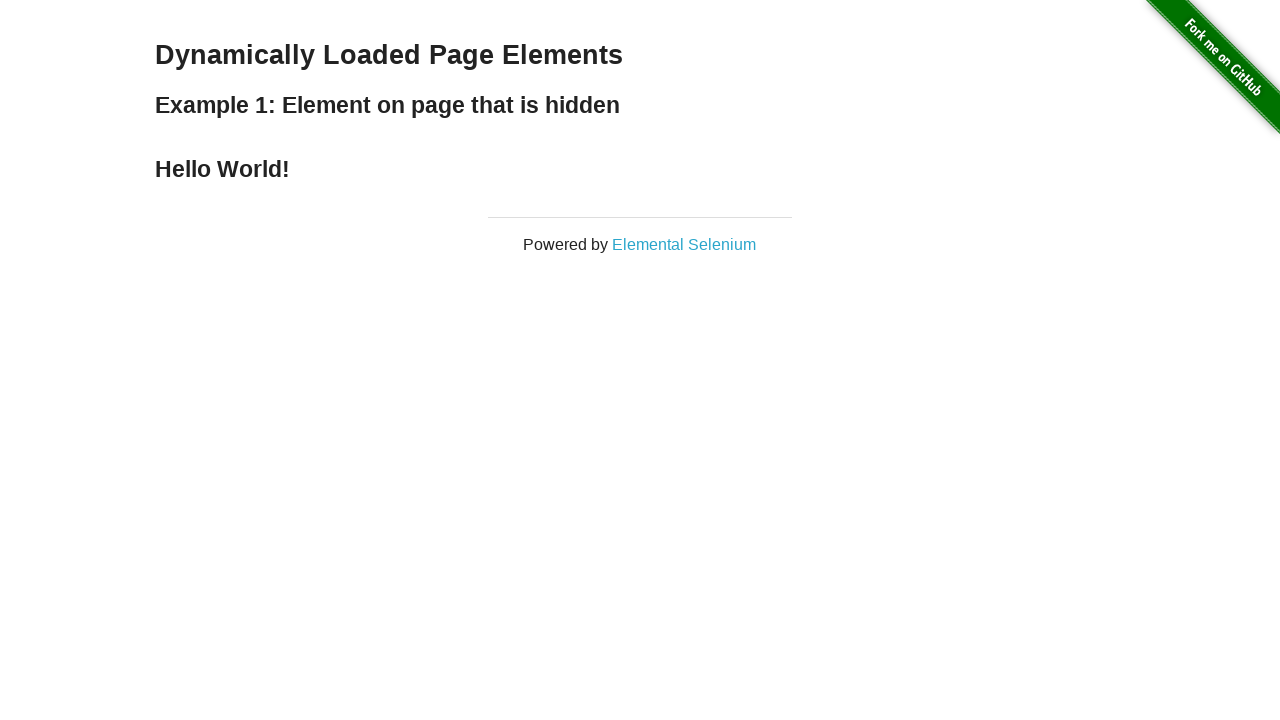